Opens the Elements section of DemoQA website and verifies the Text Box option is visible

Starting URL: https://demoqa.com

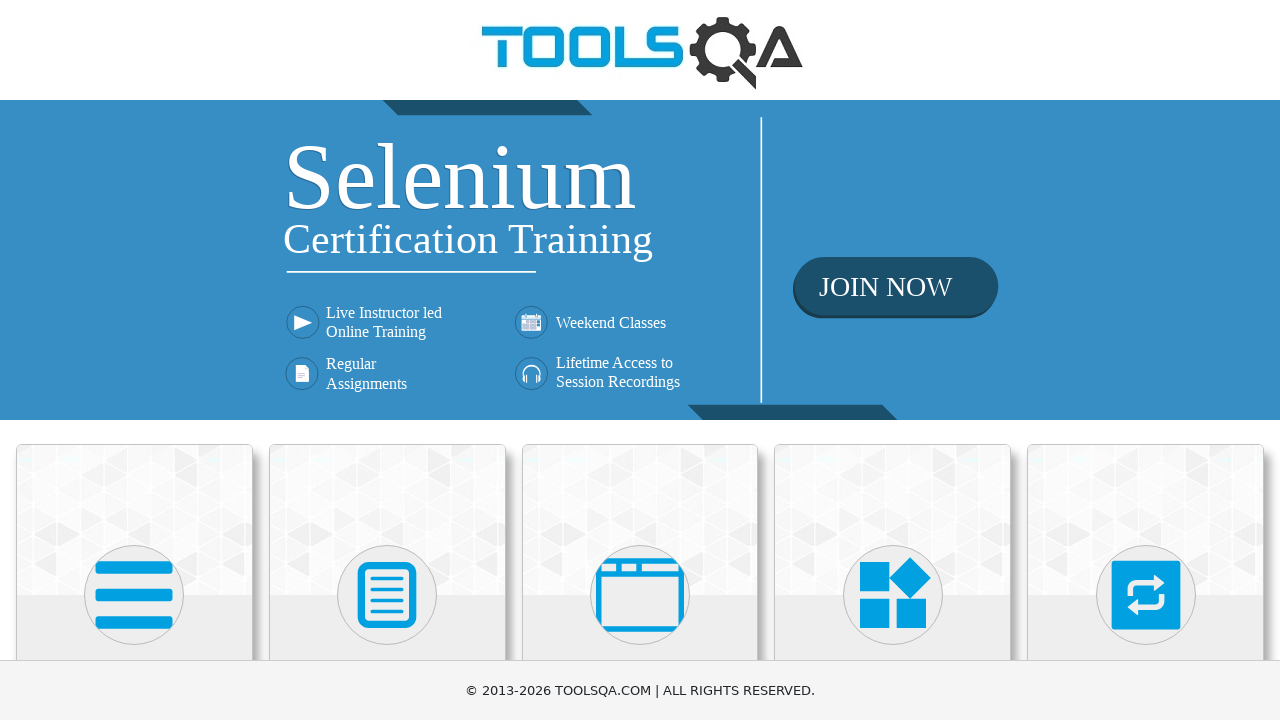

Clicked on Elements card at (134, 360) on text=Elements
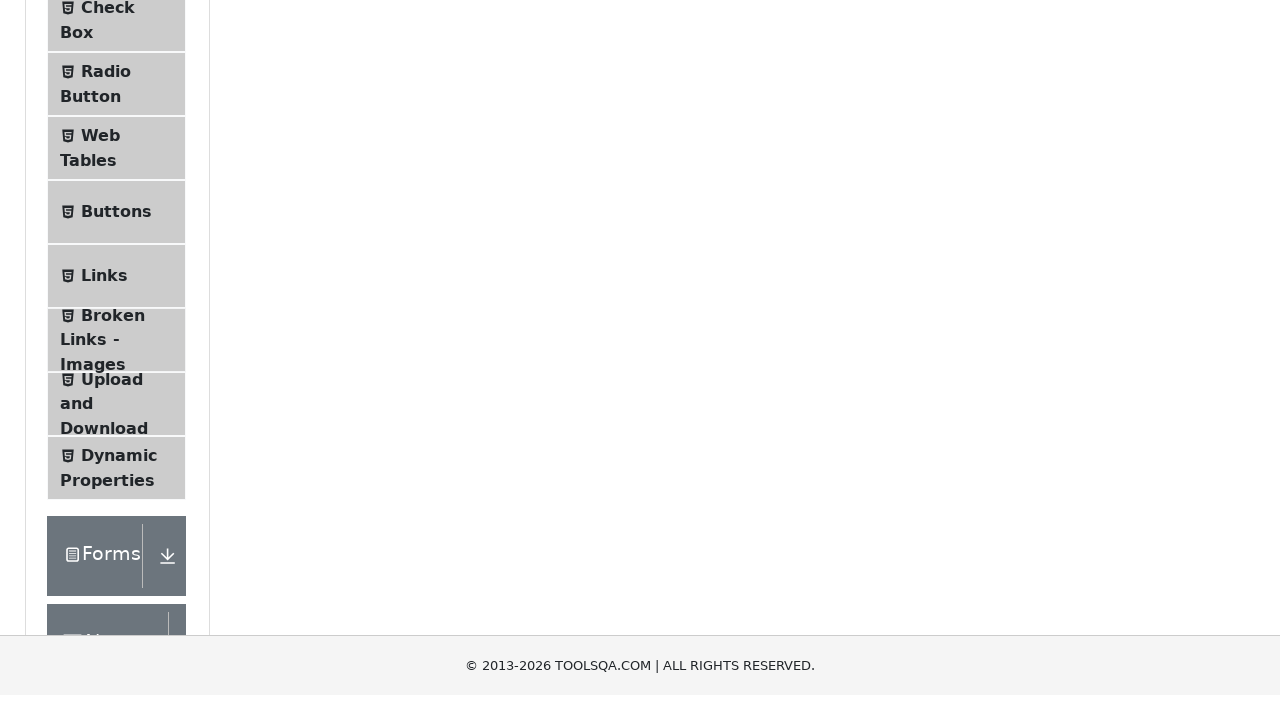

Verified Text Box option is visible
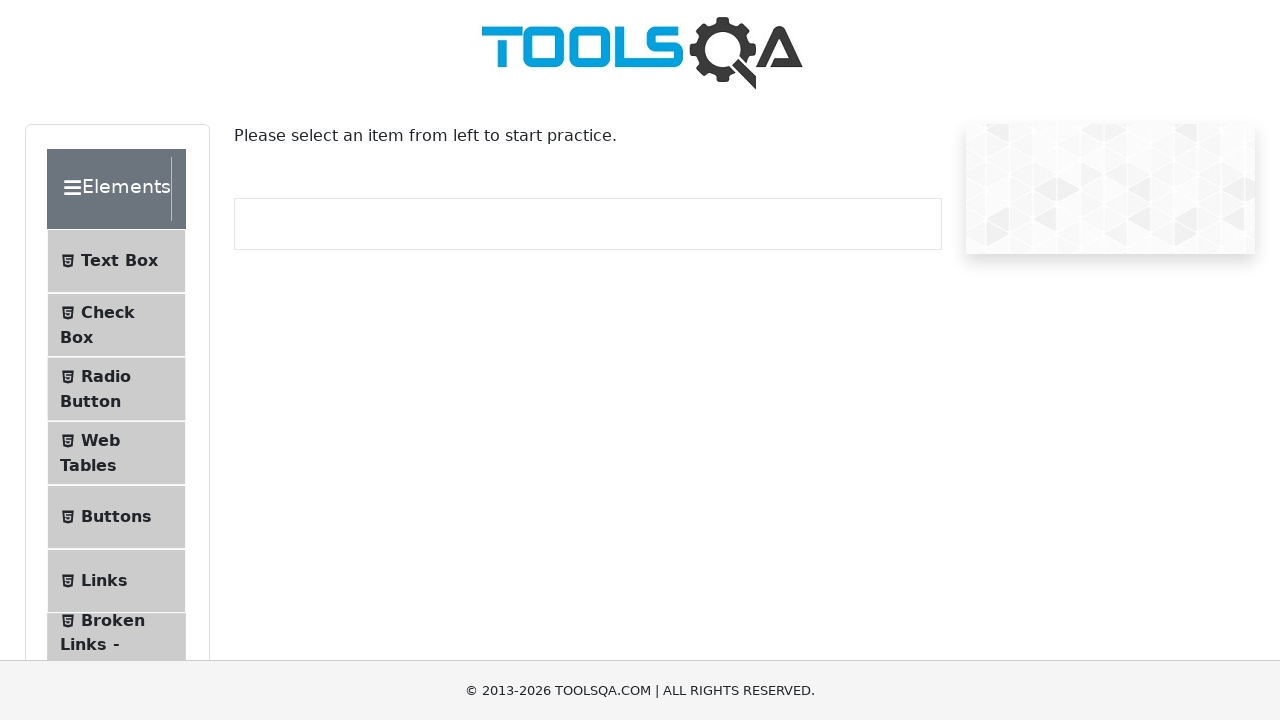

Navigated back to main page
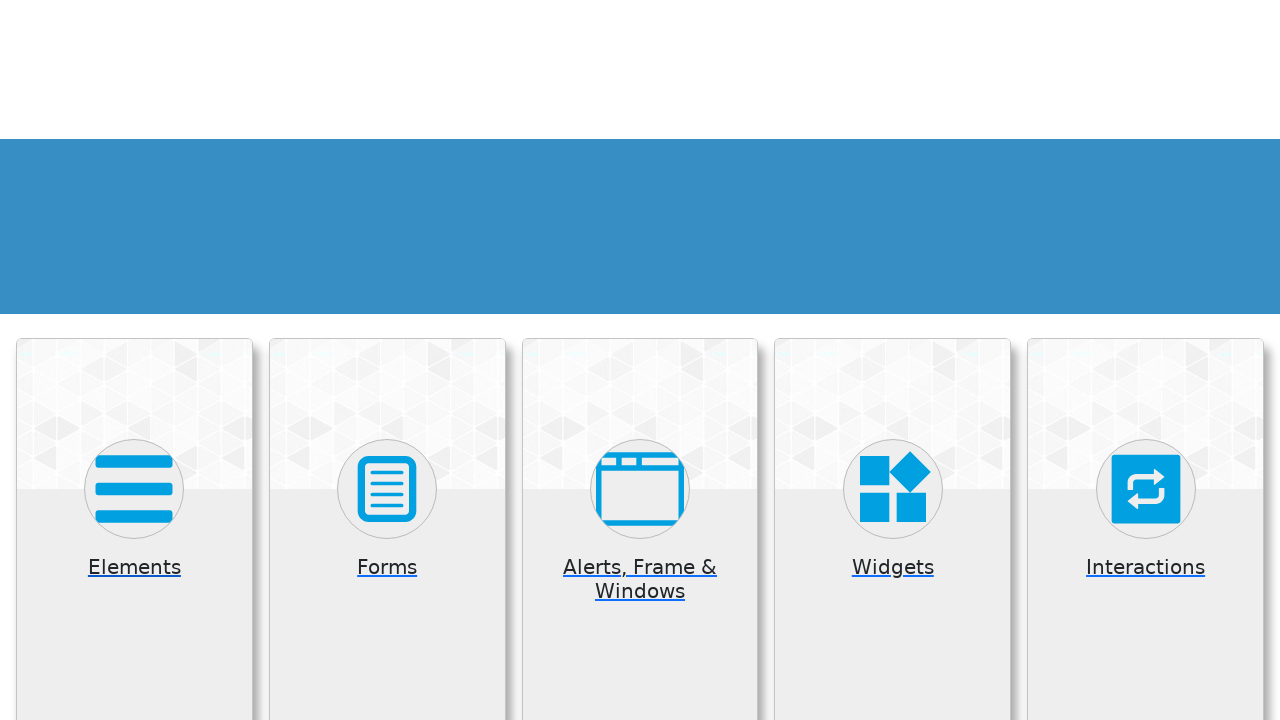

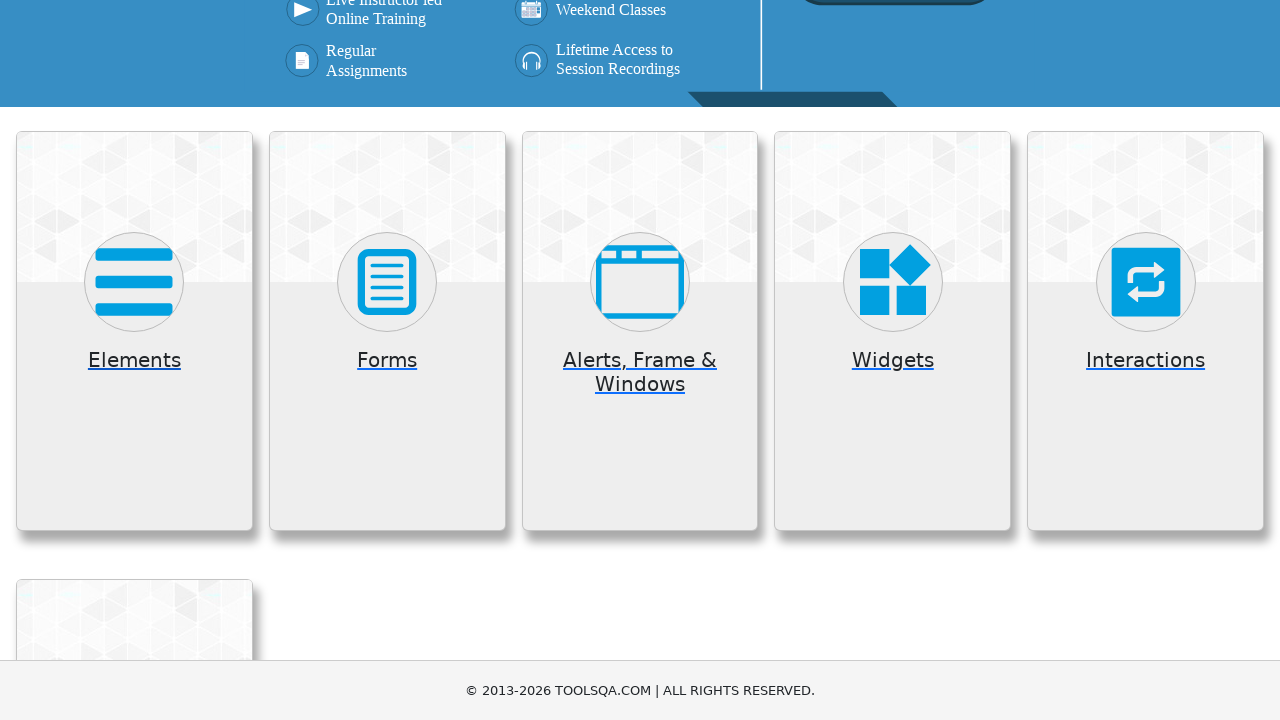